Navigates to JOSAA seat allotment results page and selects various filters (round, institute type, institute name, academic program, seat type) to view filtered results

Starting URL: https://josaa.admissions.nic.in/applicant/SeatAllotmentResult/CurrentORCR.aspx

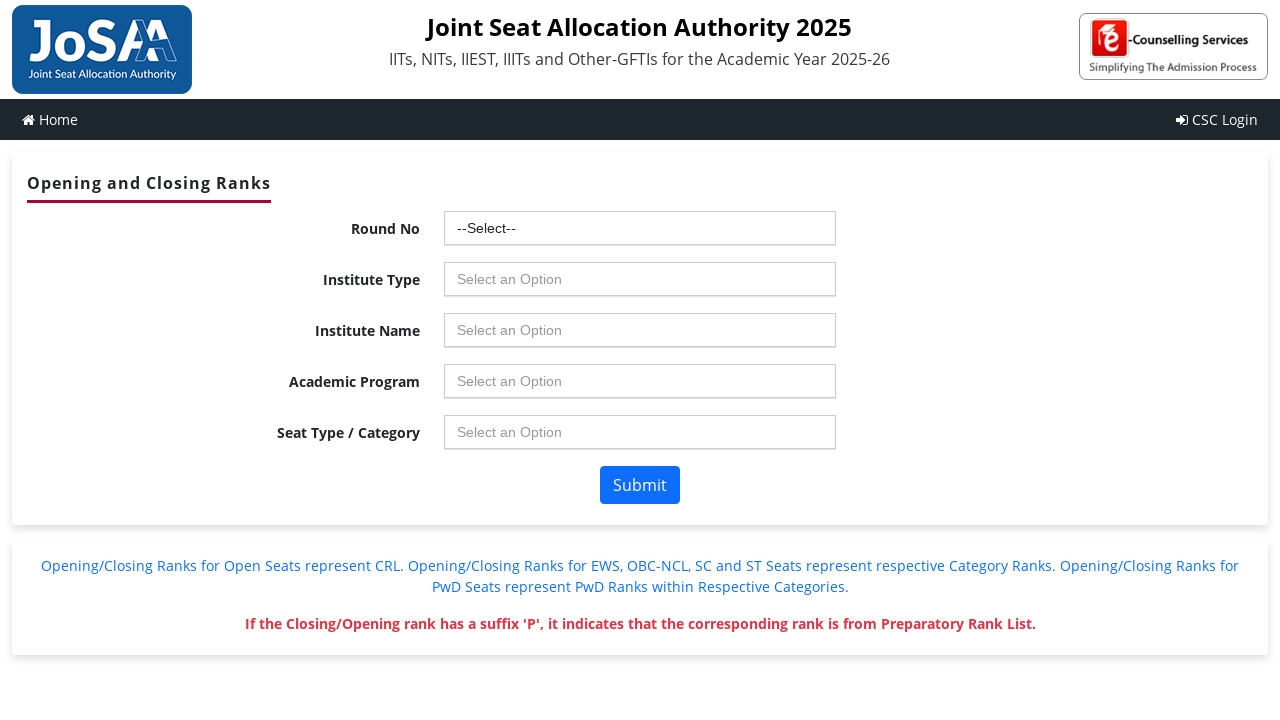

Waited for Round No dropdown to load
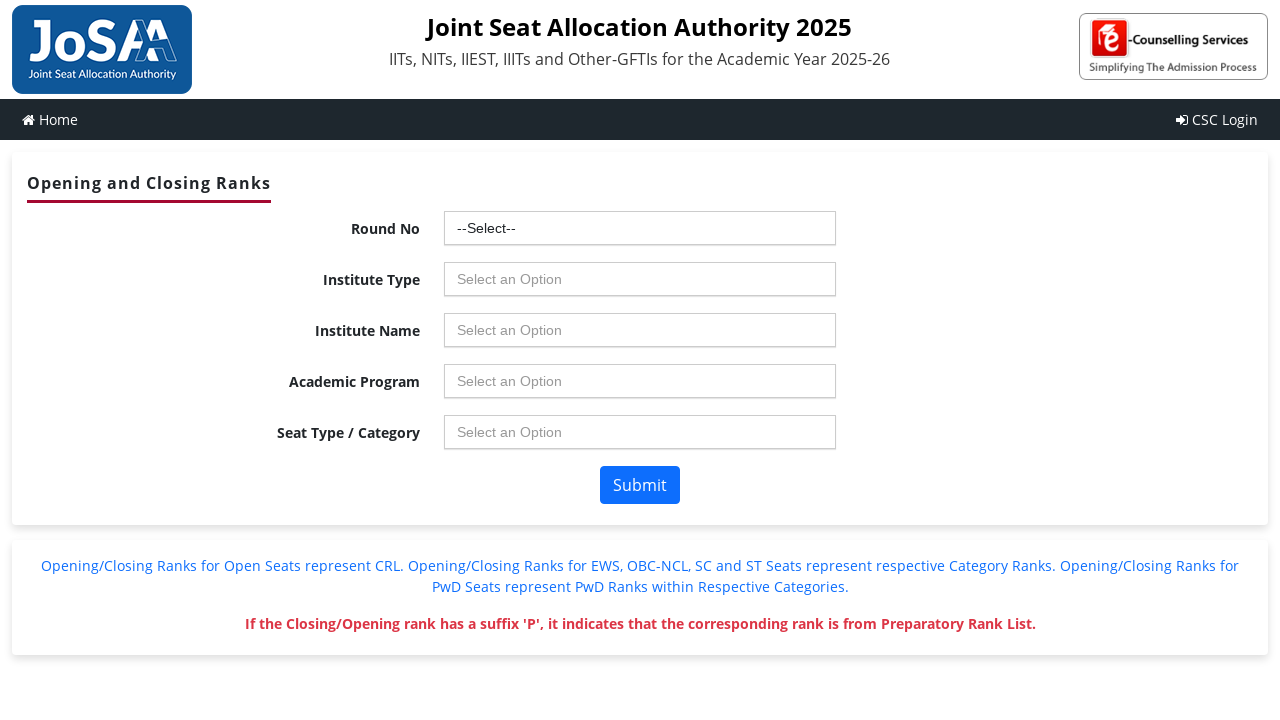

Clicked Round No dropdown at (640, 228) on #ctl00_ContentPlaceHolder1_ddlroundno_chosen
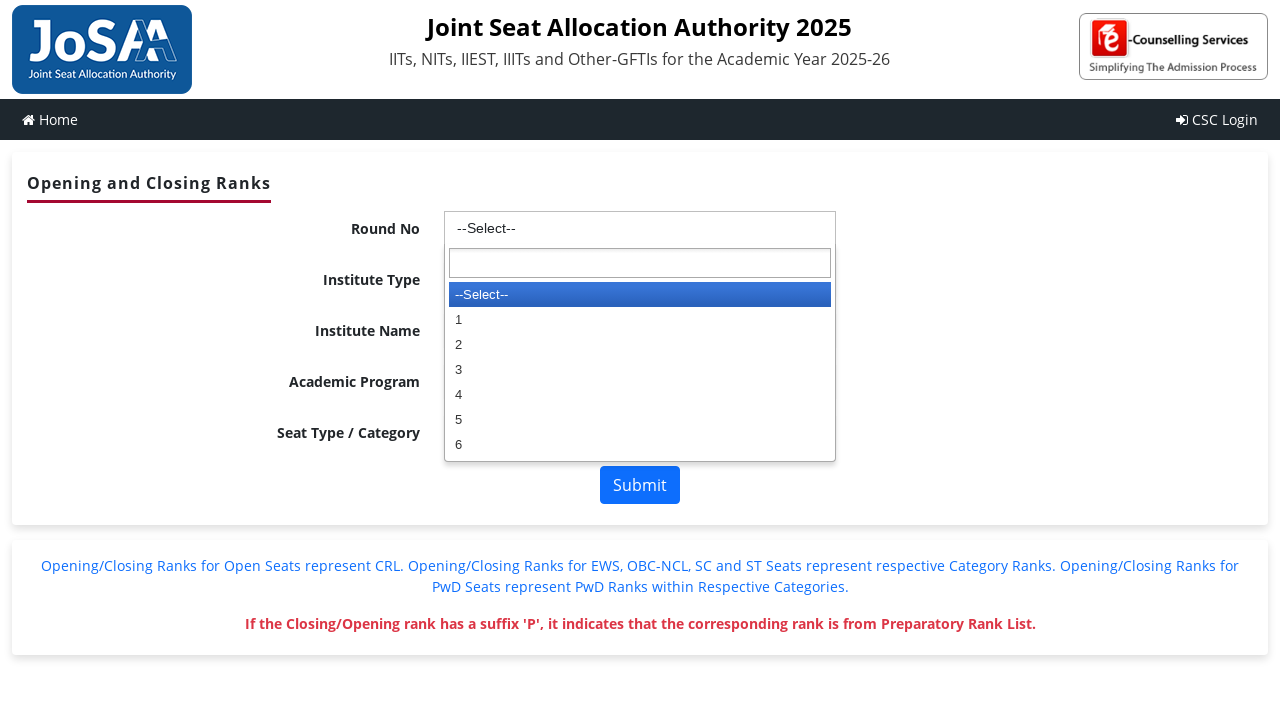

Selected Round 1 from dropdown at (640, 320) on li:text('1')
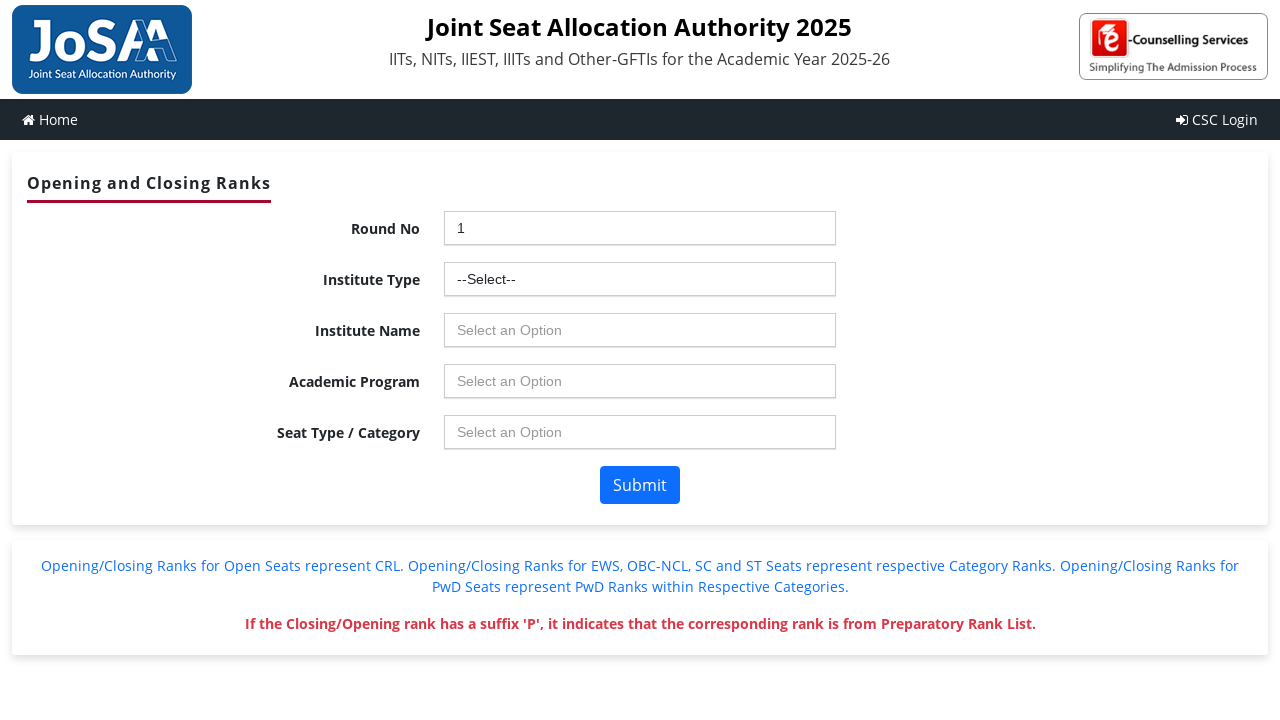

Waited 2 seconds for page to update after Round selection
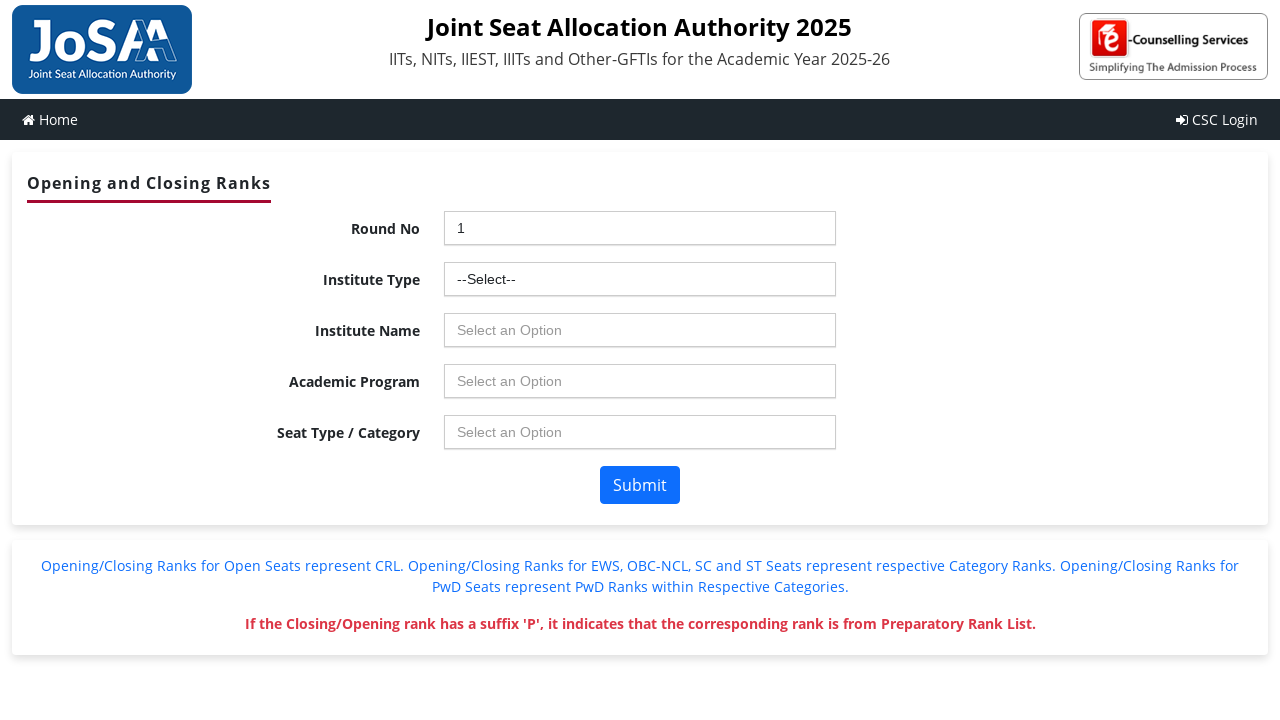

Clicked Institute Type dropdown at (640, 279) on #ctl00_ContentPlaceHolder1_ddlInstype_chosen
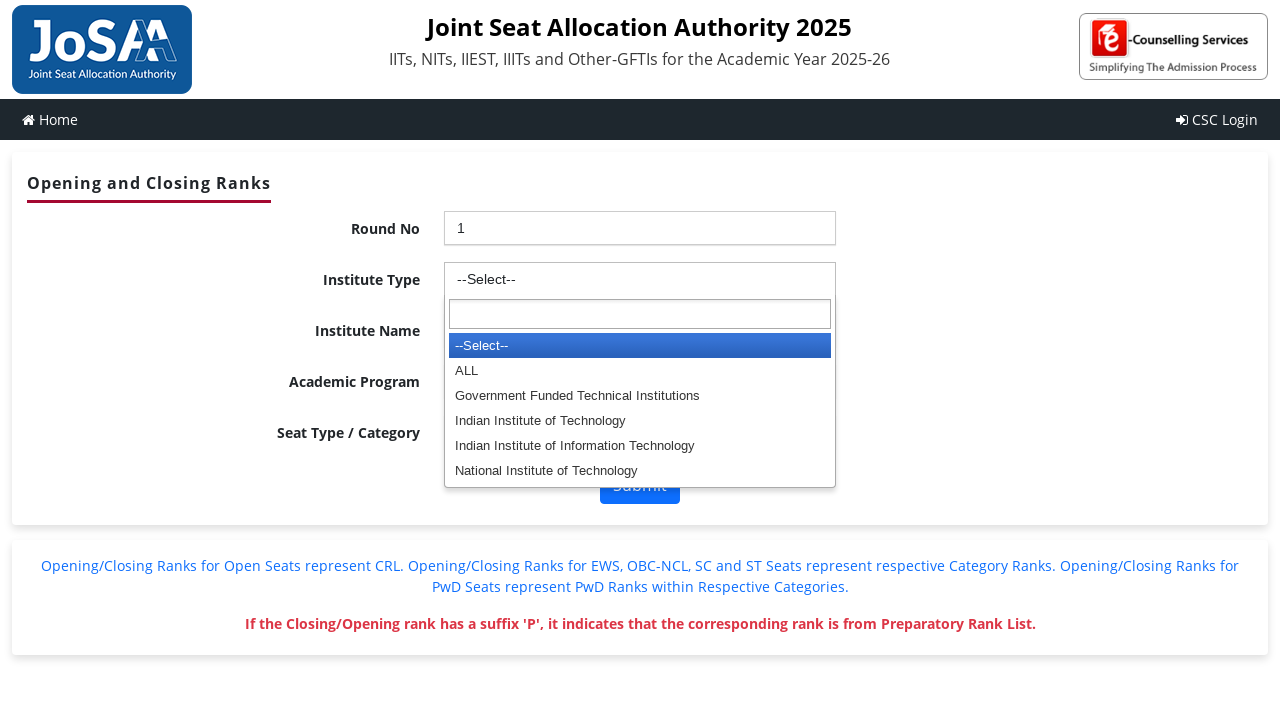

Selected ALL from Institute Type dropdown at (640, 371) on li:text('ALL')
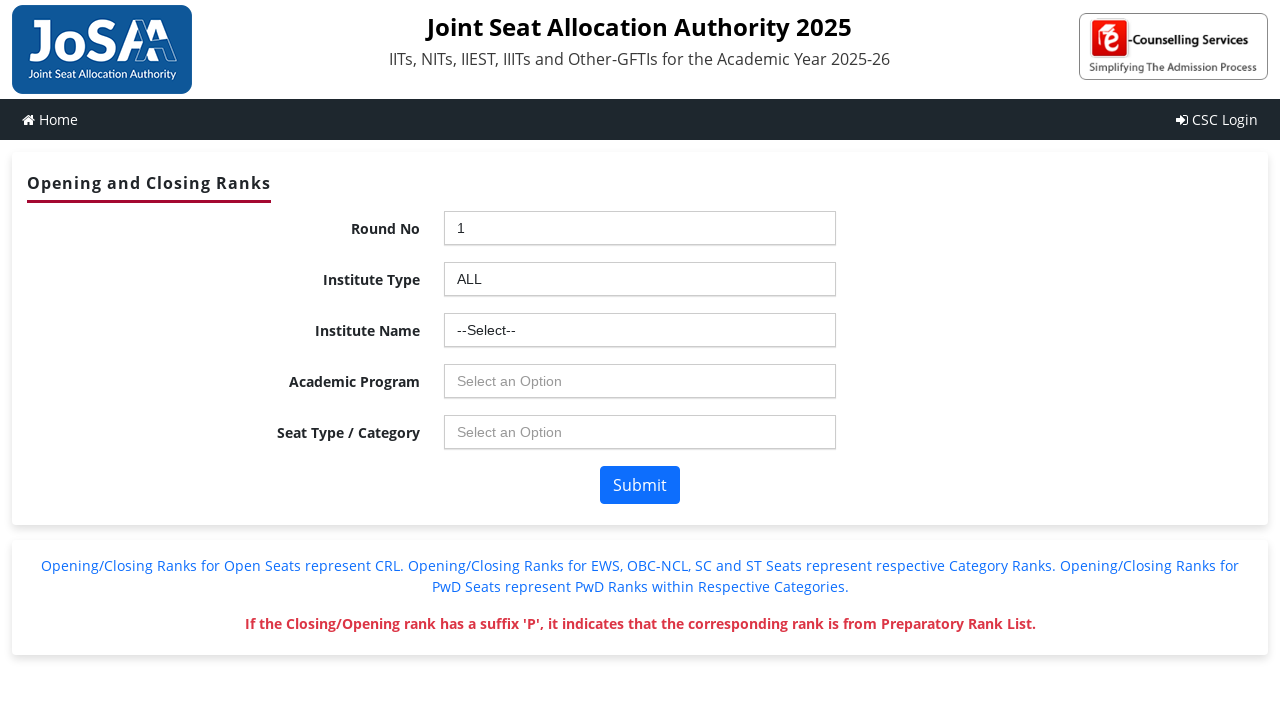

Waited 2 seconds for page to update after Institute Type selection
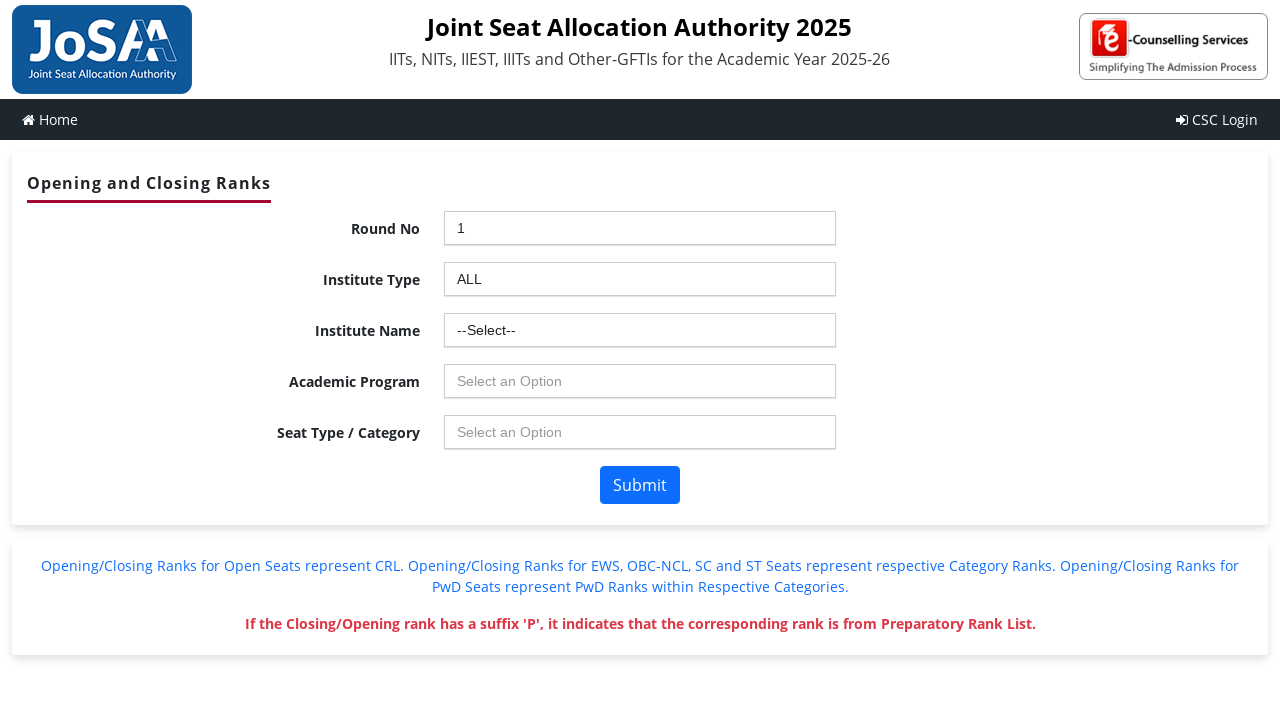

Clicked Institute Name dropdown at (640, 330) on #ctl00_ContentPlaceHolder1_ddlInstitute_chosen
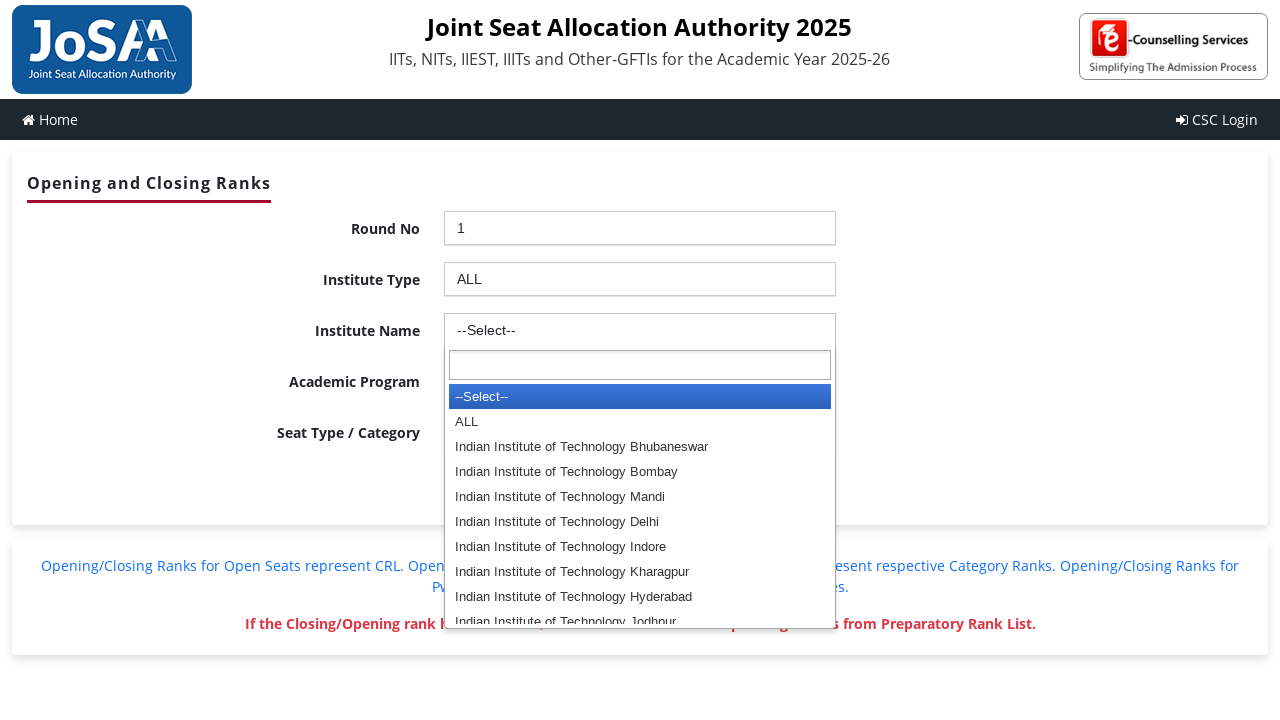

Selected Indian Institute of Technology Goa from Institute Name dropdown at (640, 504) on li:text('Indian Institute of Technology Goa')
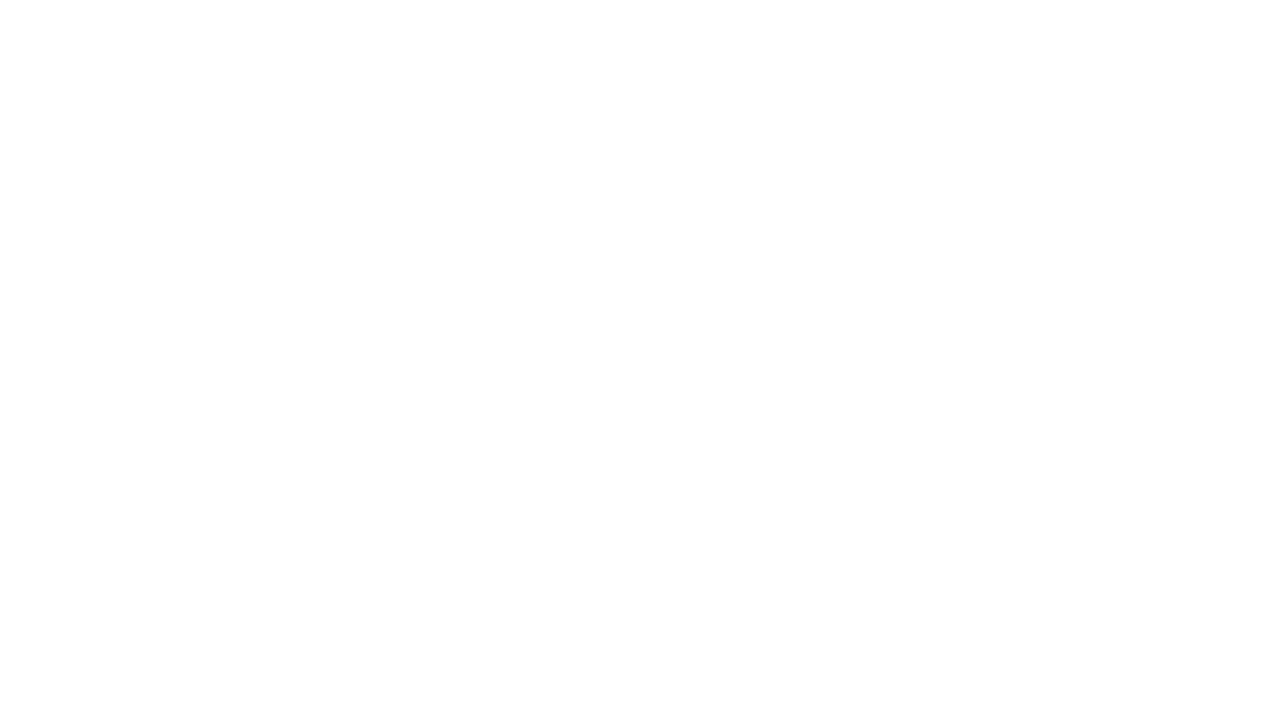

Waited 2 seconds for page to update after Institute Name selection
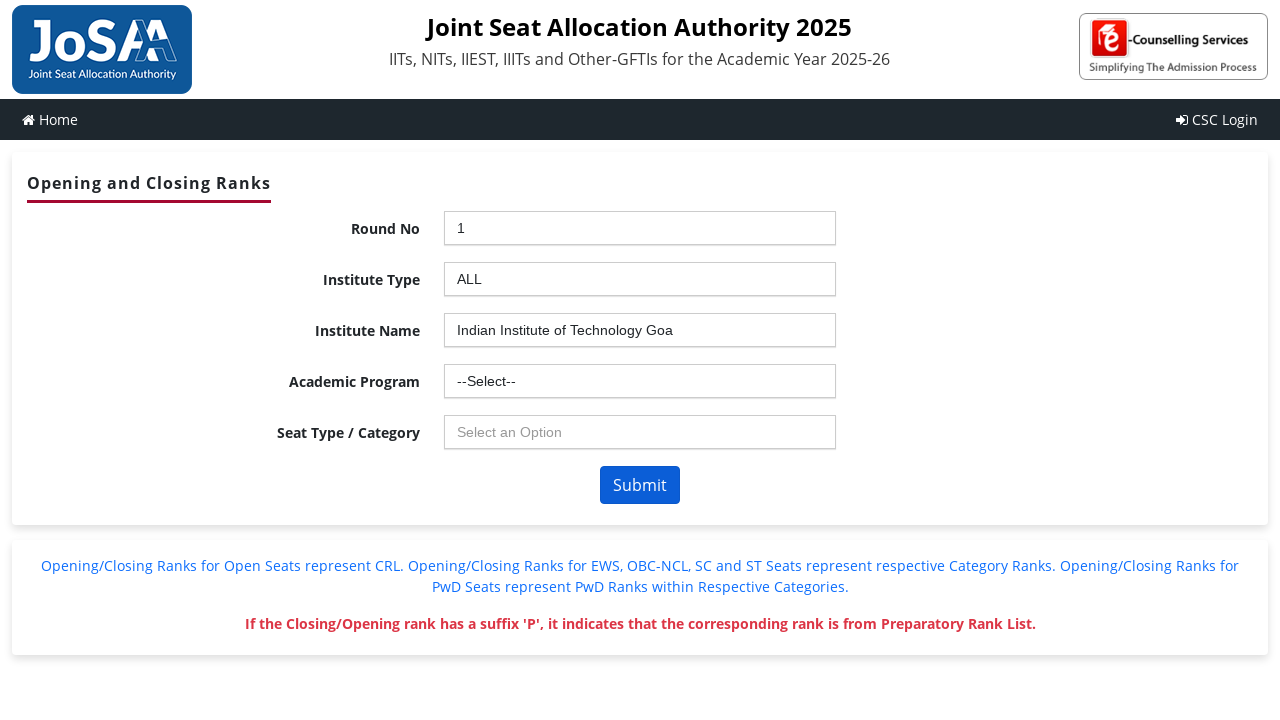

Clicked Academic Program dropdown at (640, 381) on #ctl00_ContentPlaceHolder1_ddlBranch_chosen
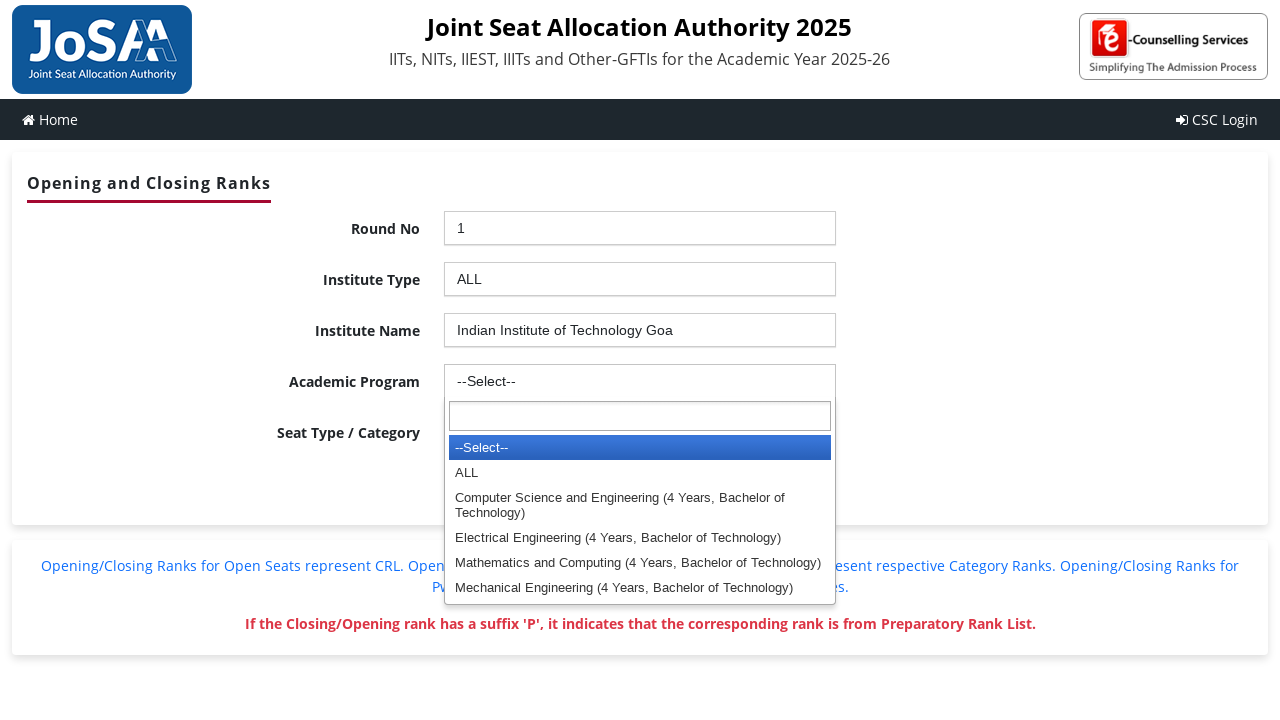

Selected ALL from Academic Program dropdown at (640, 473) on li:text('ALL')
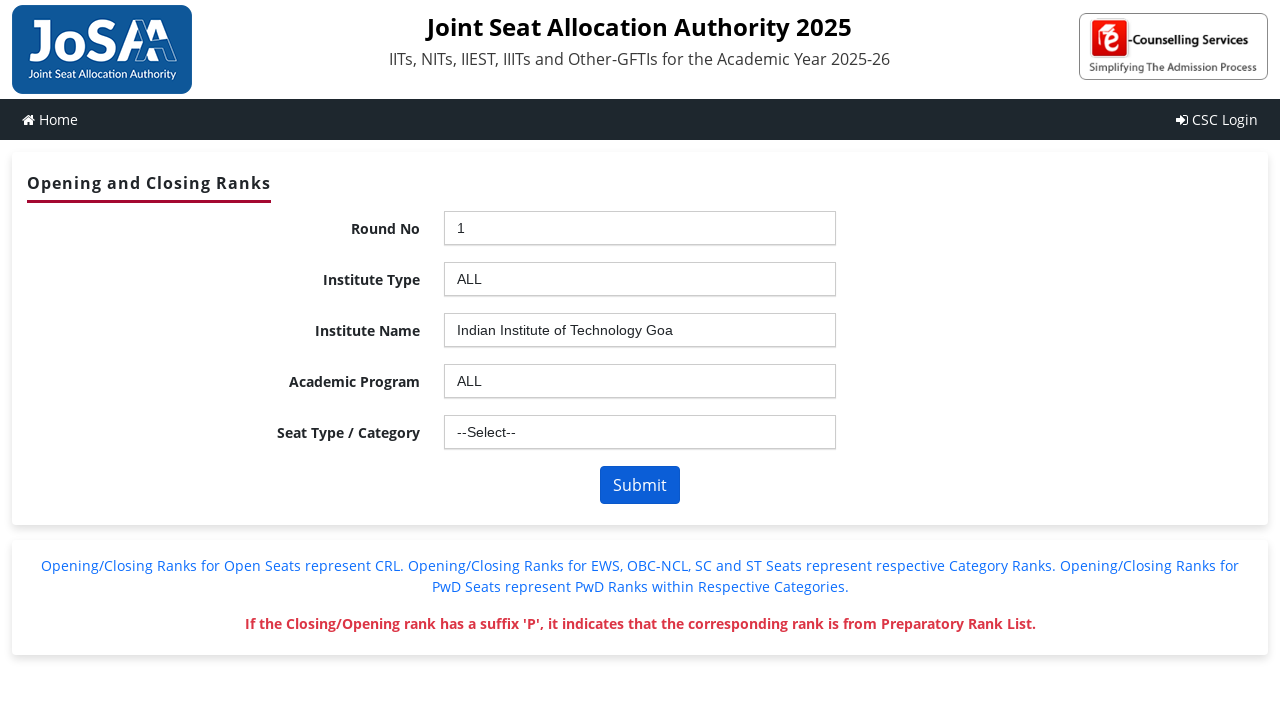

Waited 2 seconds for page to update after Academic Program selection
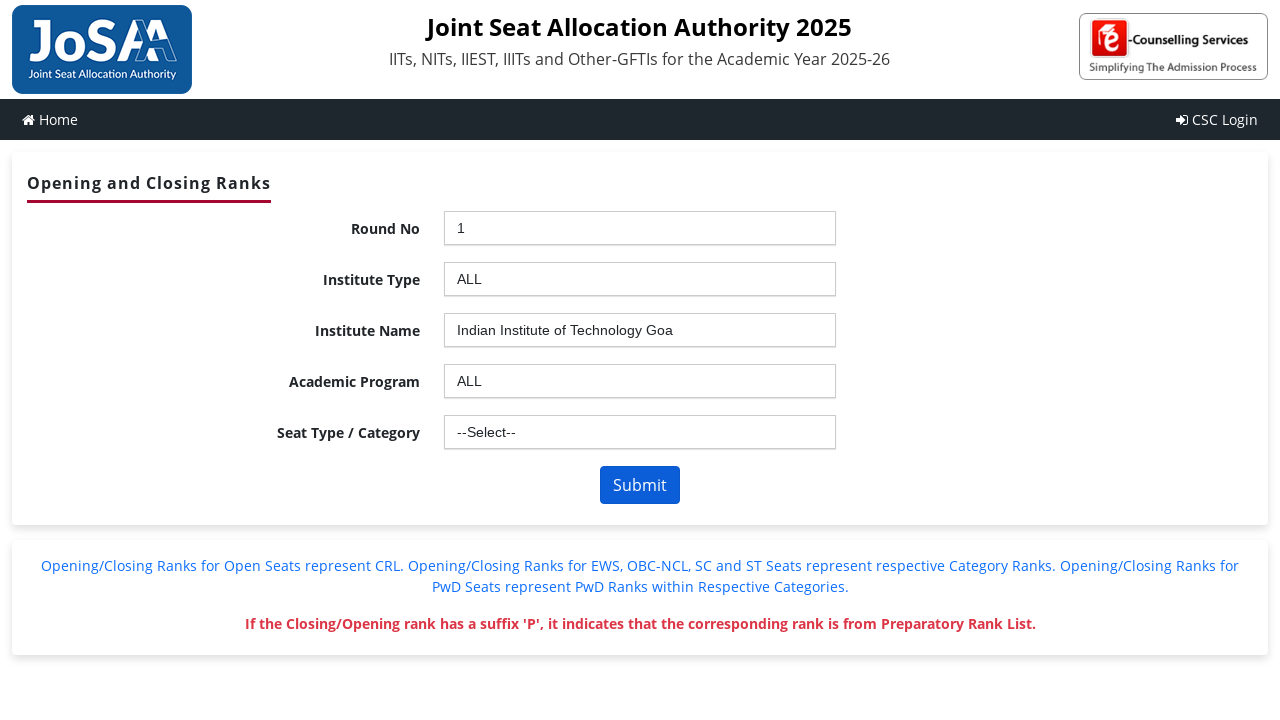

Clicked Seat Type dropdown at (640, 432) on #ctl00_ContentPlaceHolder1_ddlSeattype_chosen
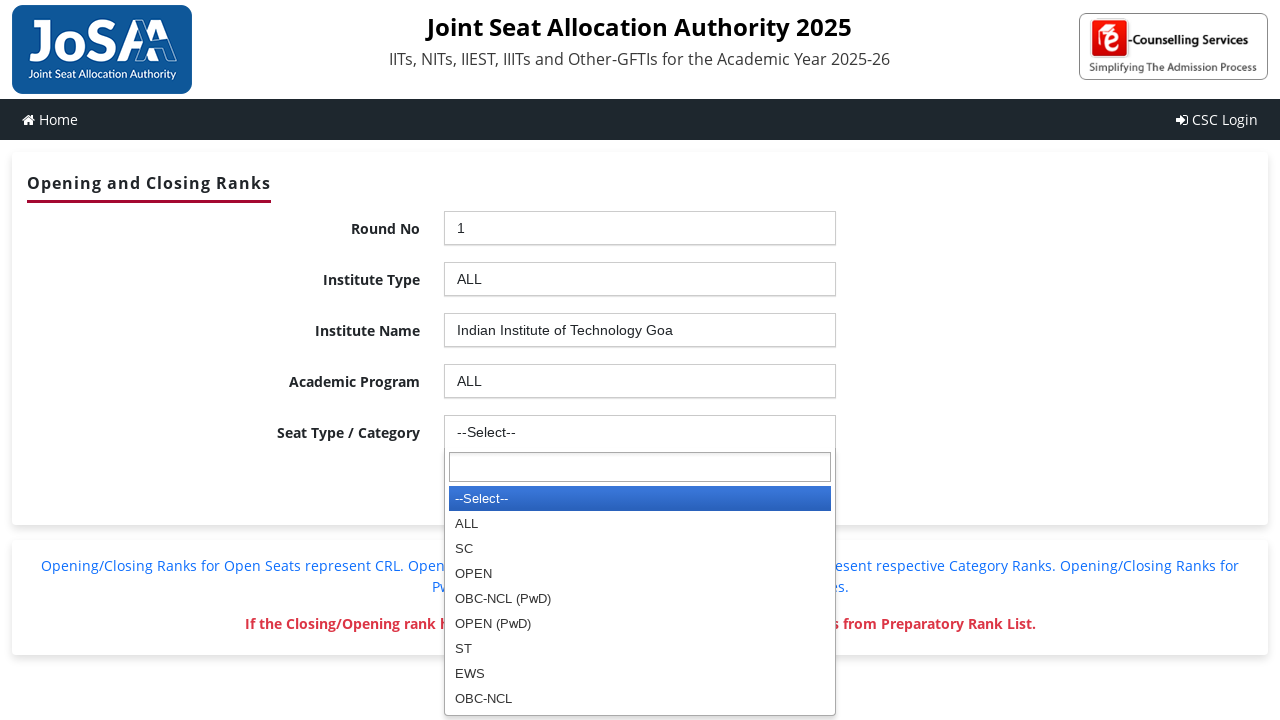

Selected ALL from Seat Type dropdown at (640, 524) on li:text('ALL')
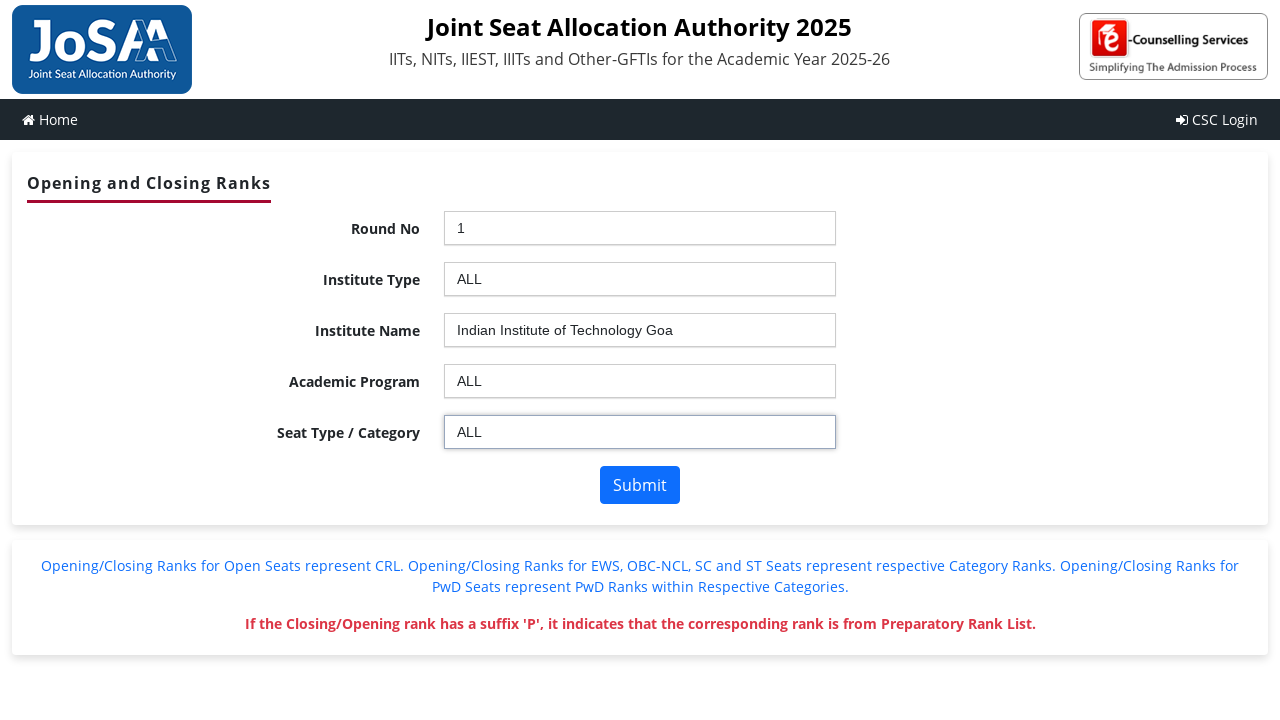

Waited 2 seconds for page to update after Seat Type selection
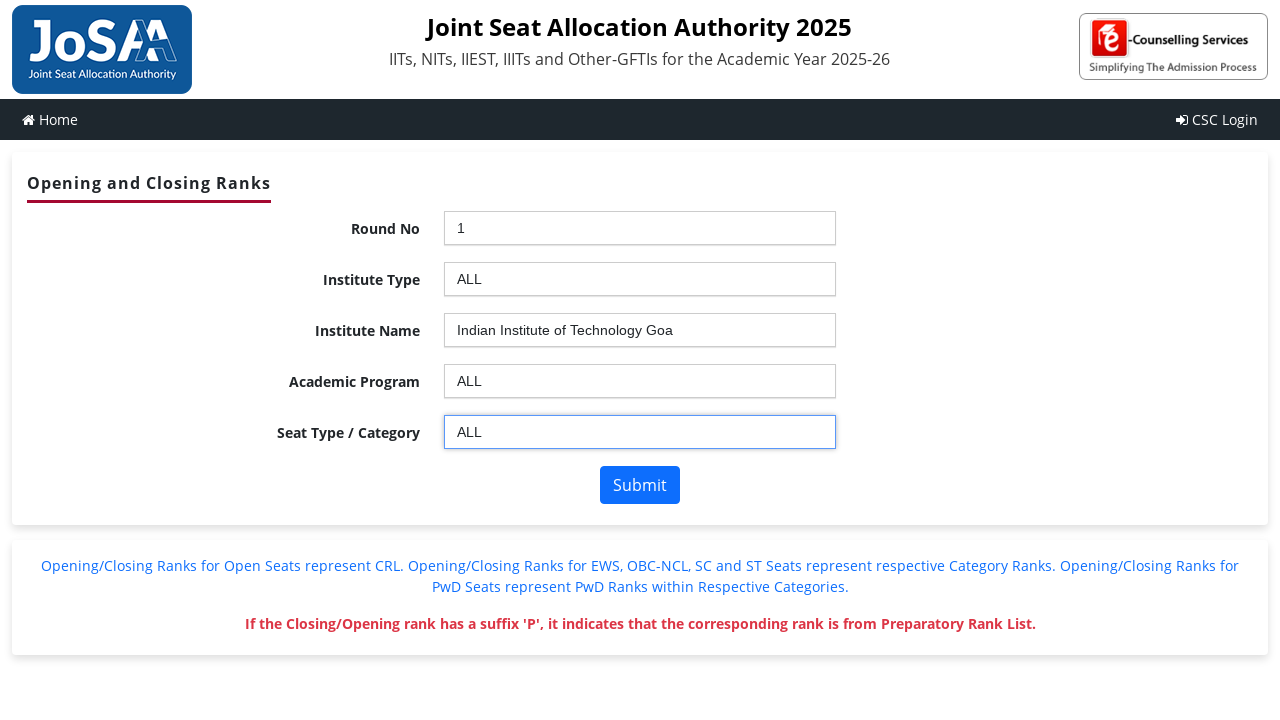

Clicked Submit button to view filtered seat allotment results at (640, 485) on #ctl00_ContentPlaceHolder1_btnSubmit
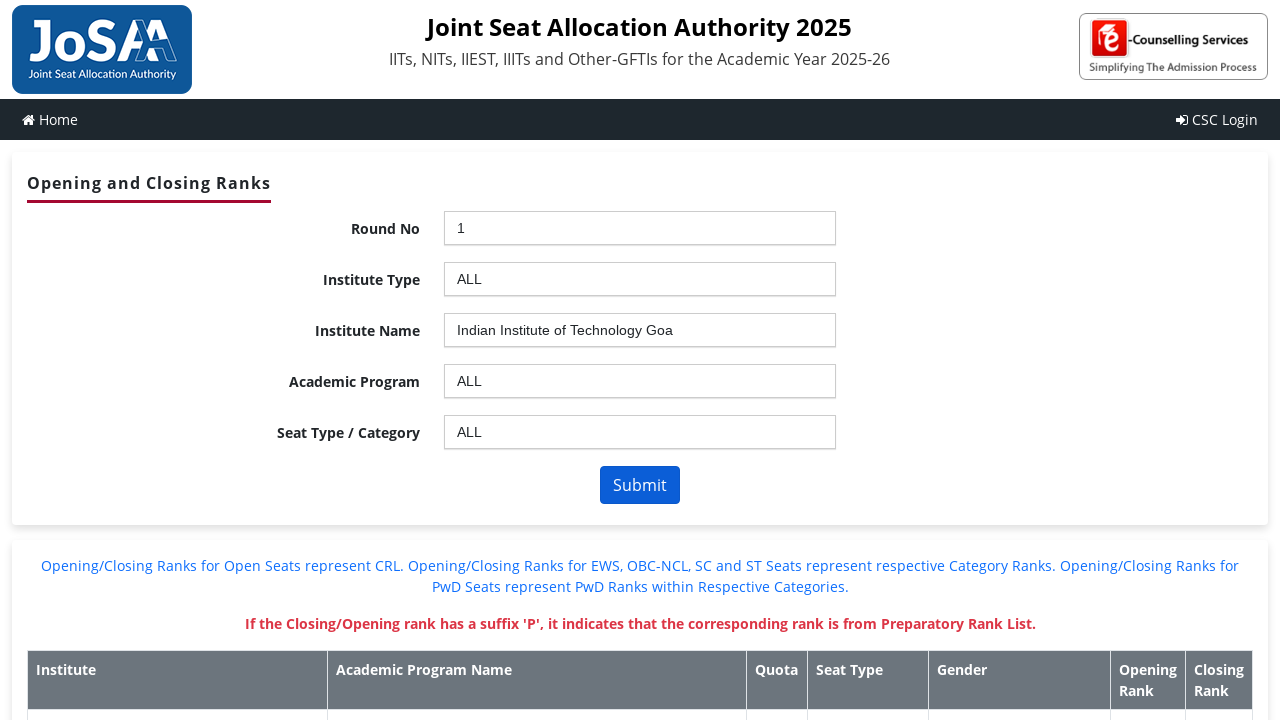

Waited for results table to load and display filtered seat allotment data
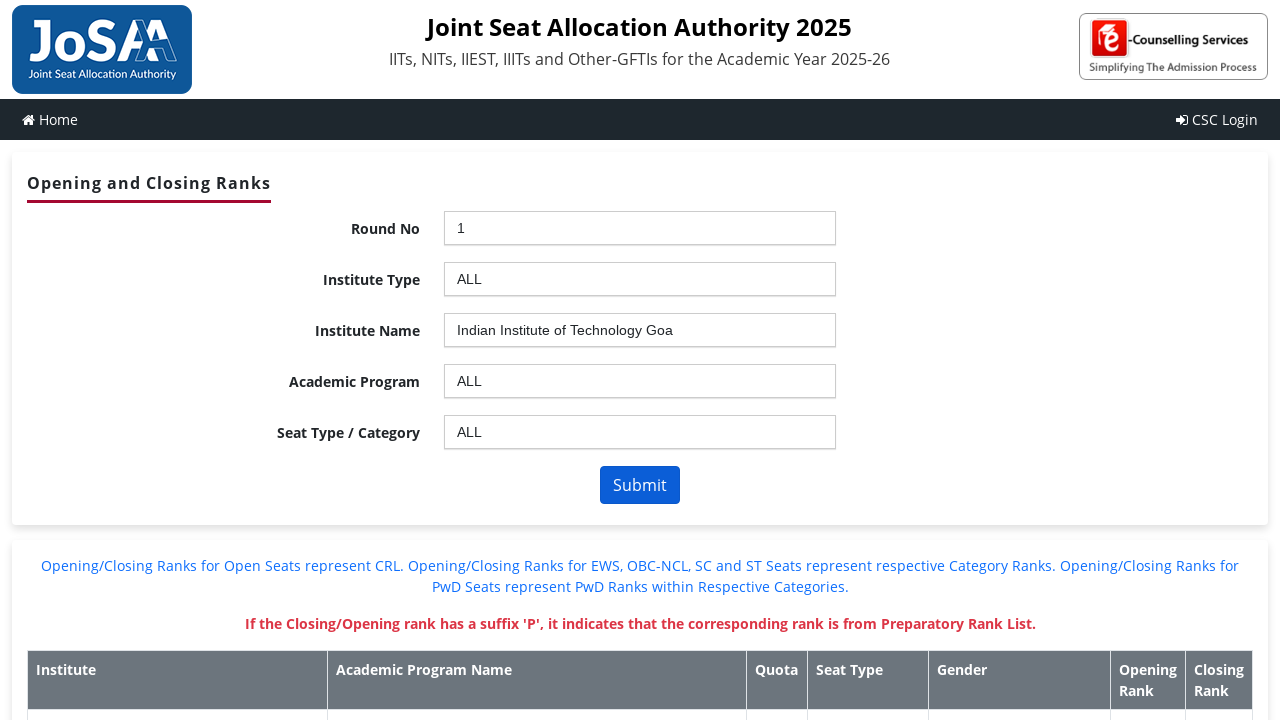

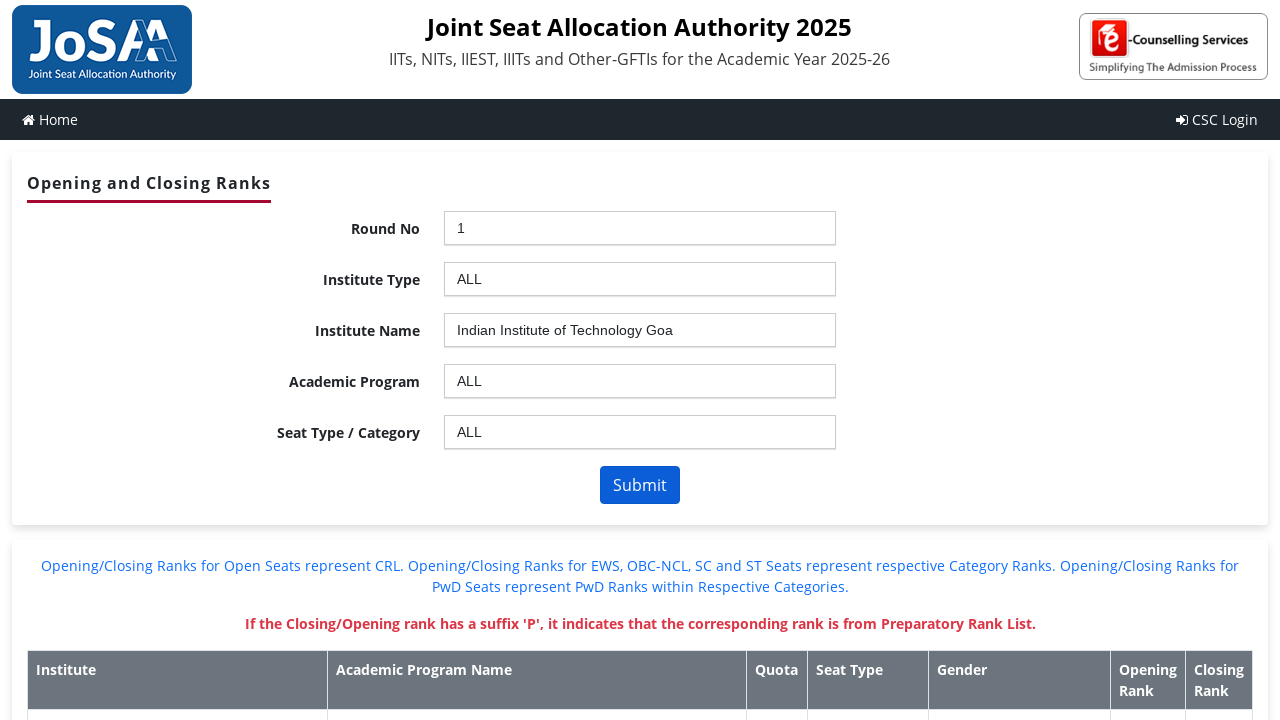